Simple introduction test that navigates to Rahul Shetty Academy website and verifies the page loads by checking the title and URL.

Starting URL: http://www.rahulshettyacademy.com/

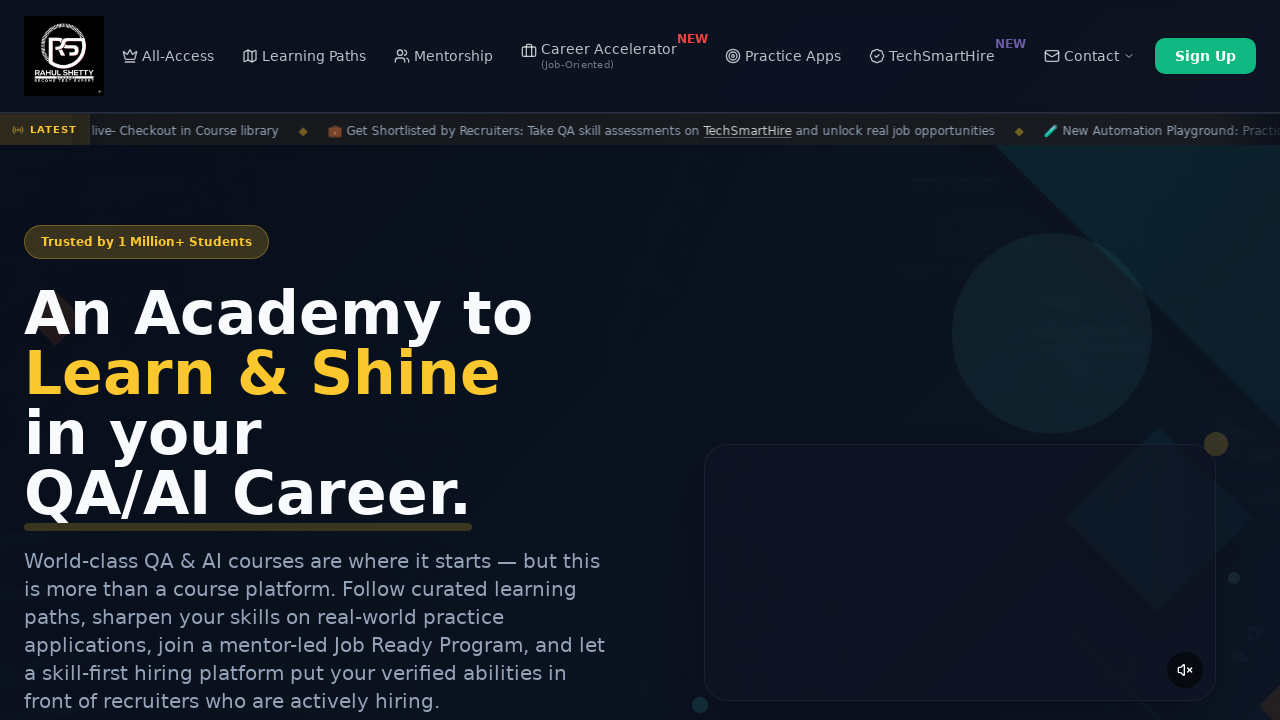

Page loaded - DOM content ready
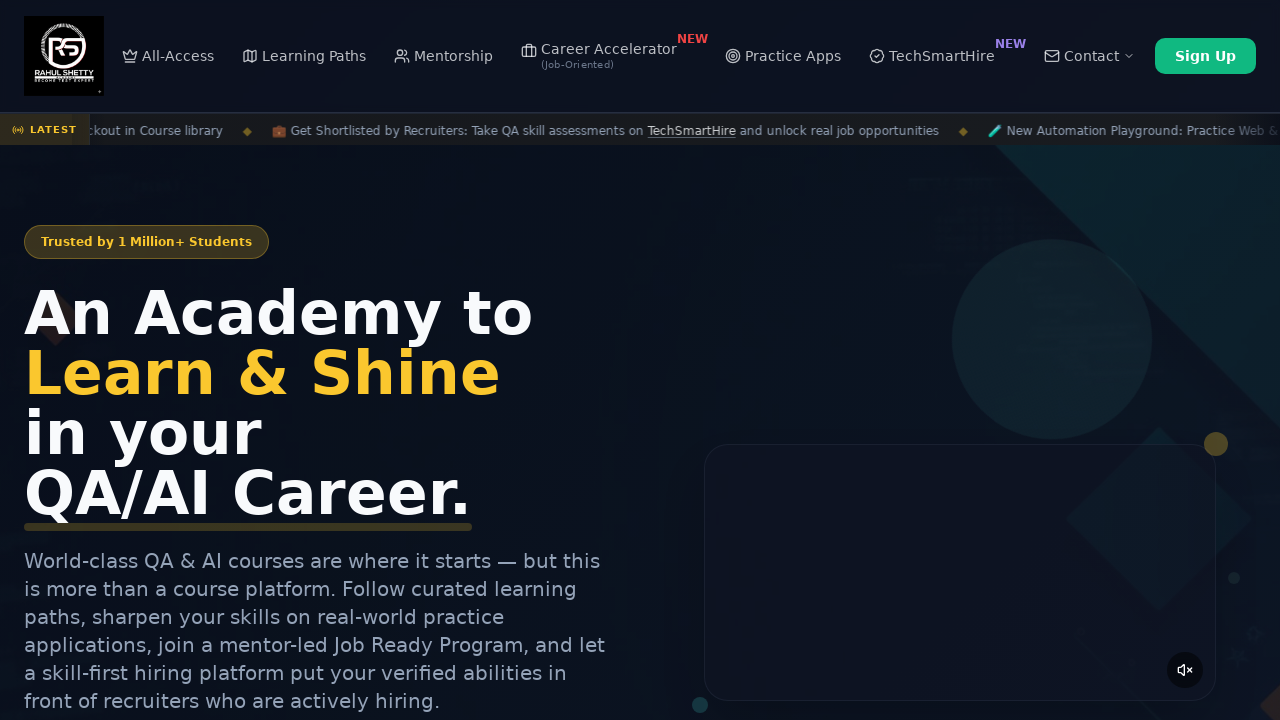

Verified page title: Rahul Shetty Academy | QA Automation, Playwright, AI Testing & Online Training
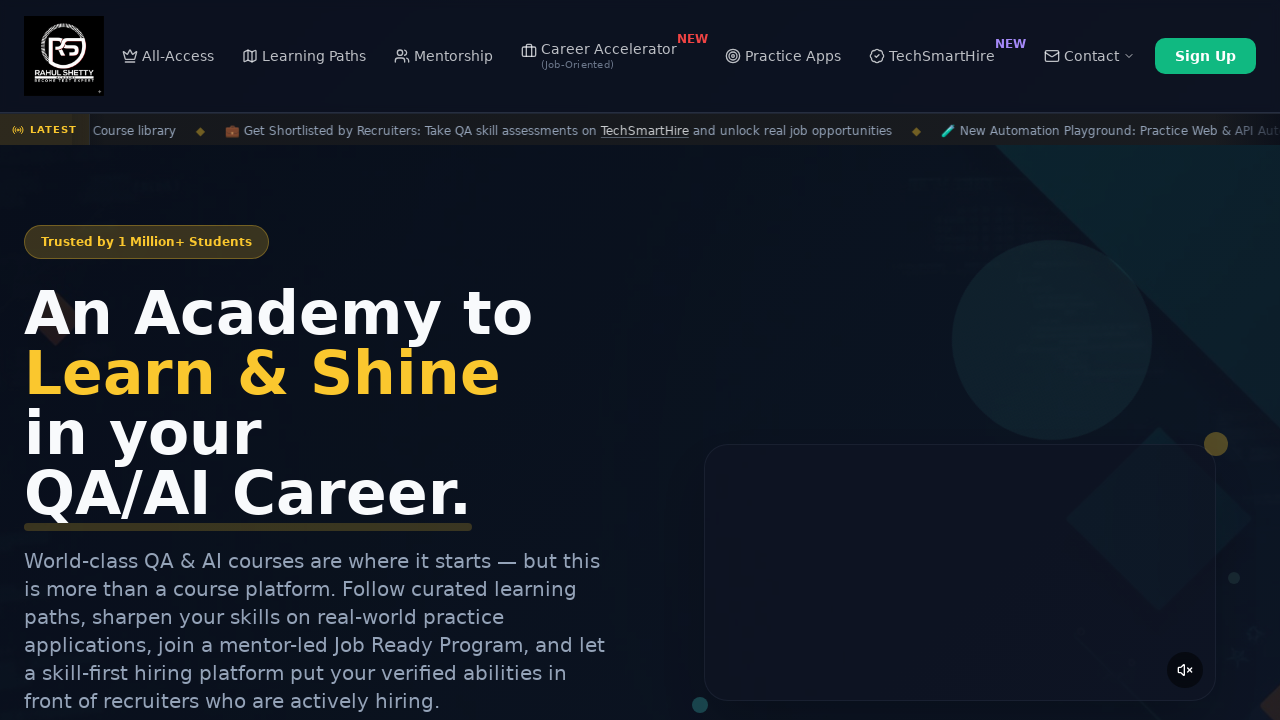

Verified current URL: https://rahulshettyacademy.com/
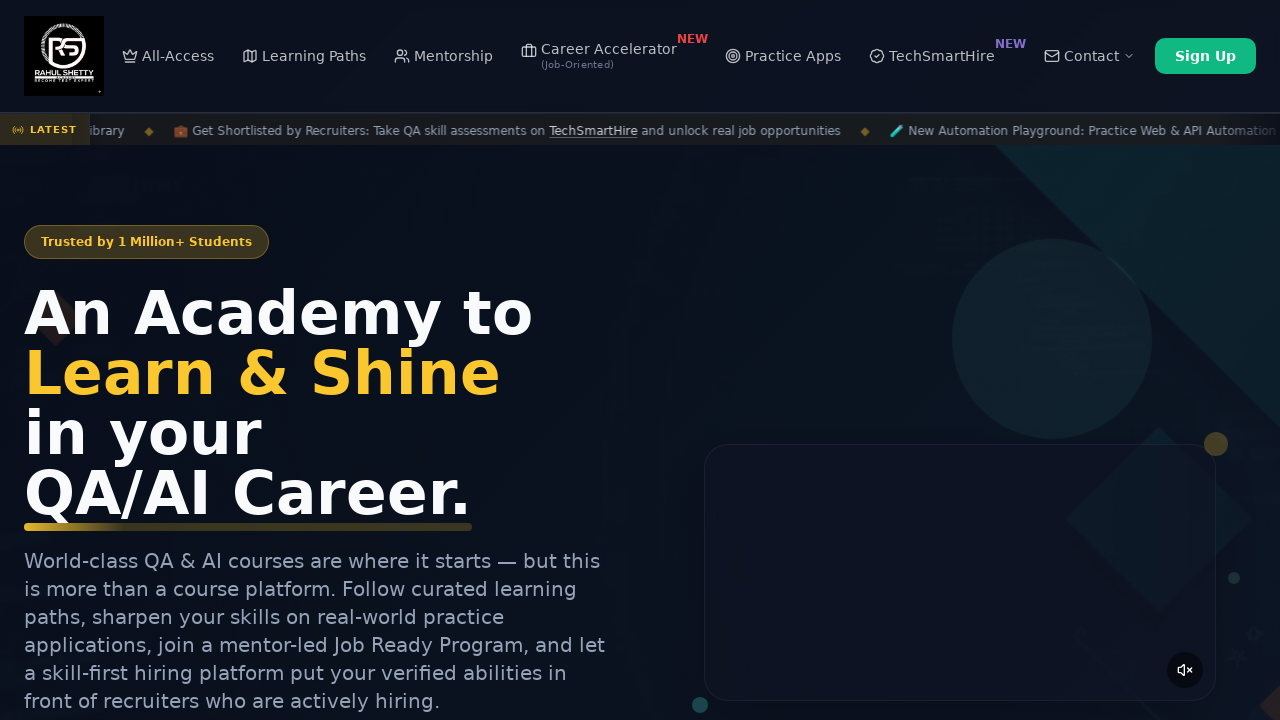

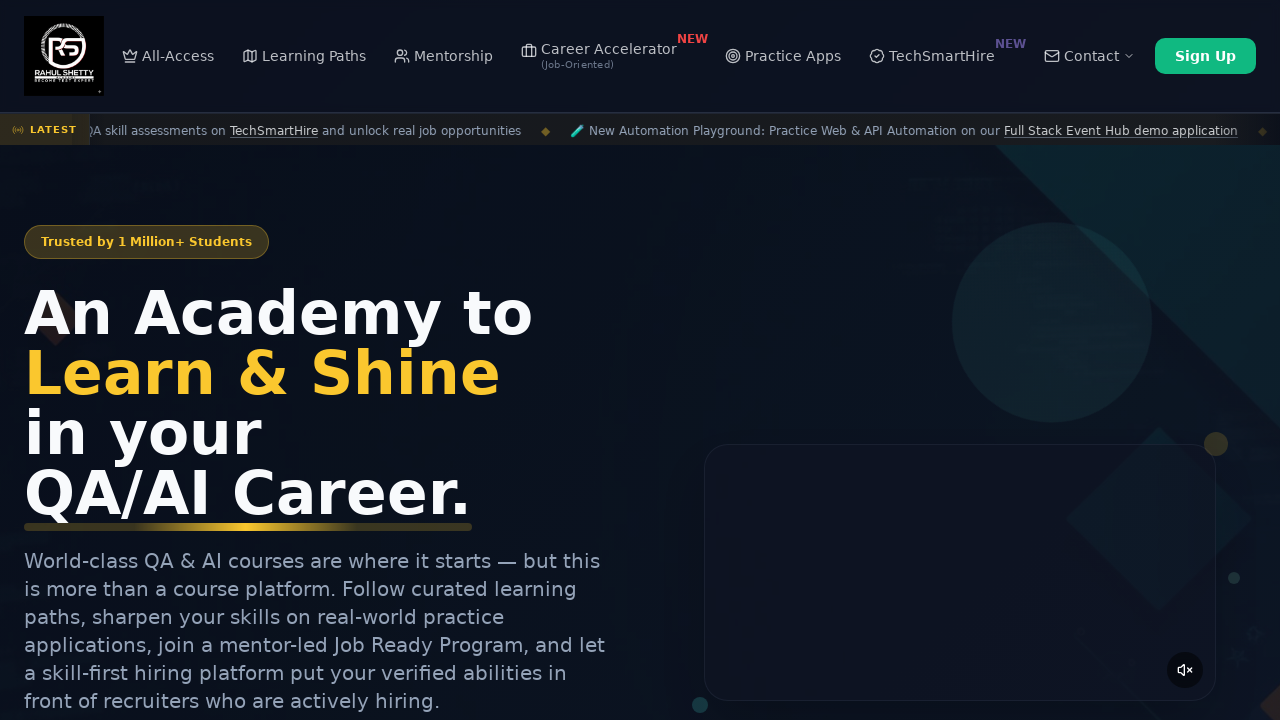